Navigates to the Broken Images page and verifies that image elements are present on the page

Starting URL: http://the-internet.herokuapp.com/

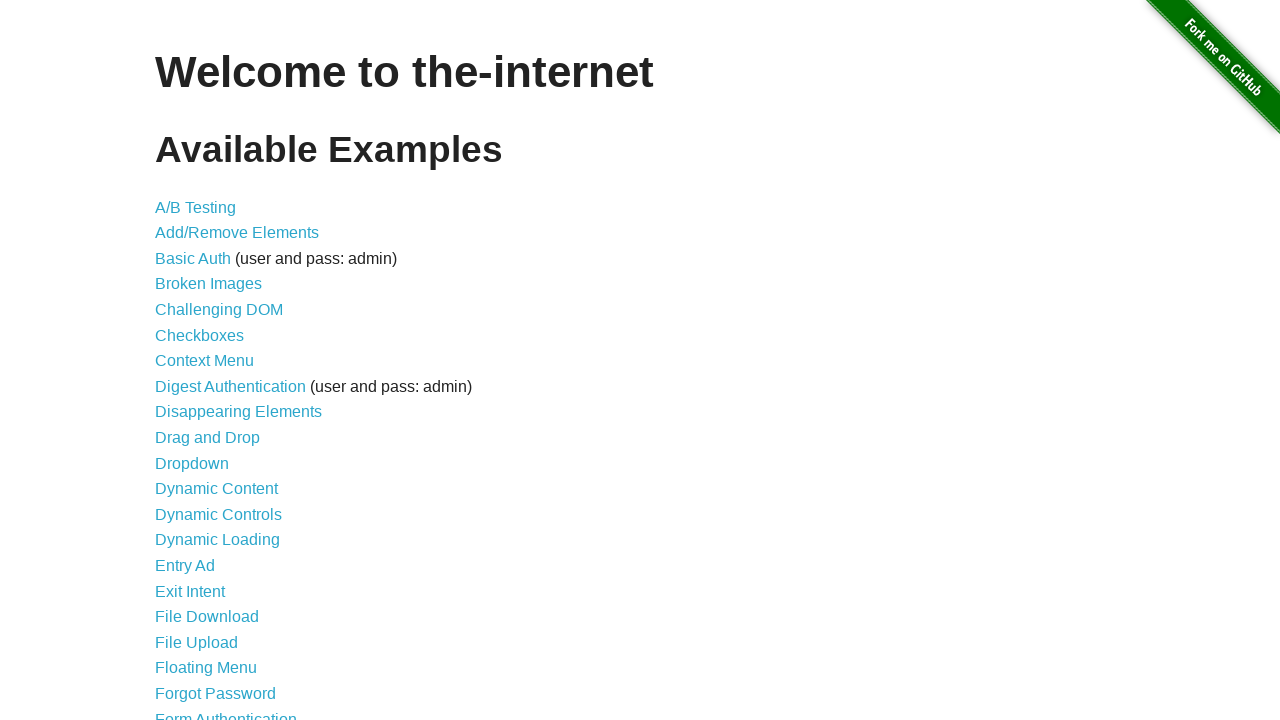

Clicked Broken Images link at (208, 284) on text=Broken Images
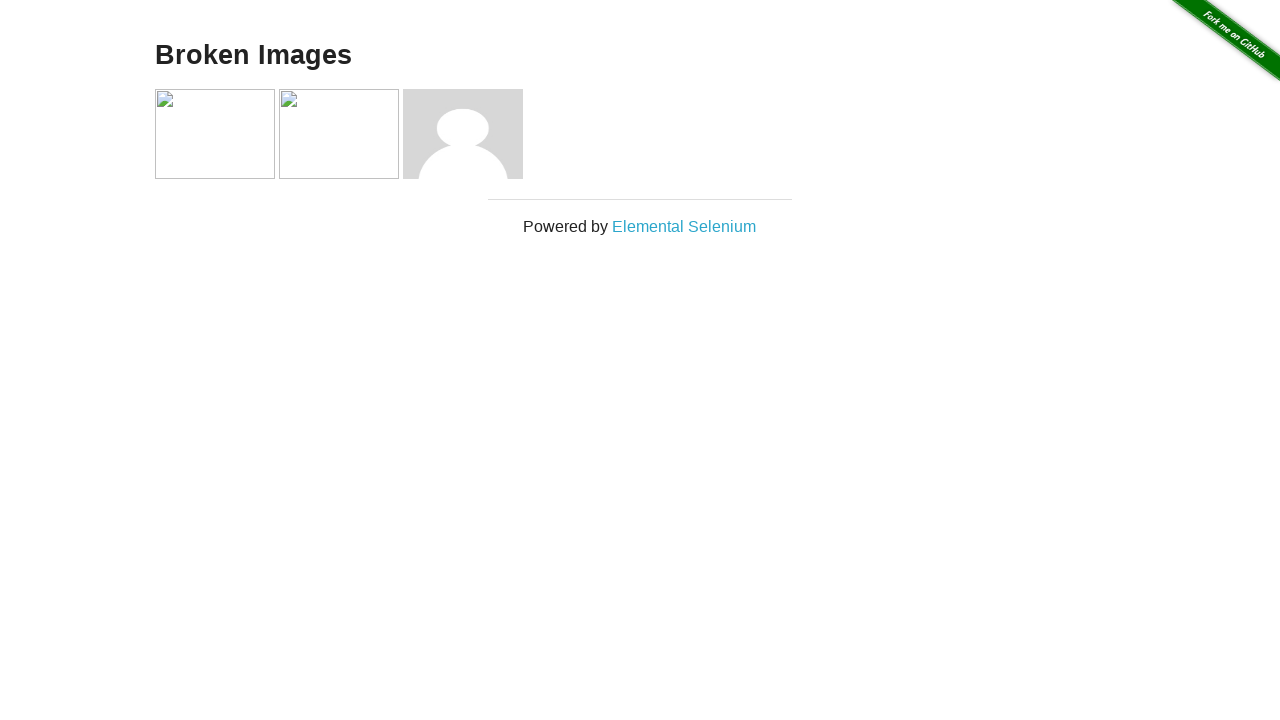

Example div loaded on Broken Images page
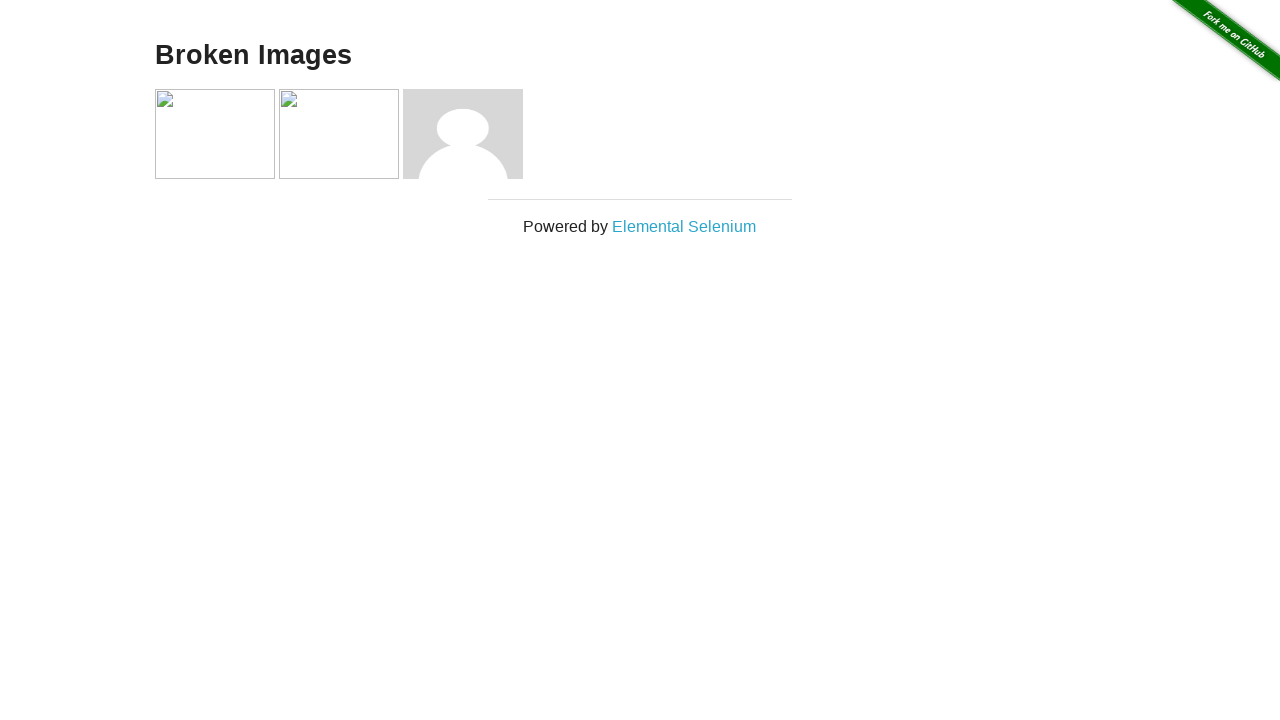

Verified that image elements are present on the page
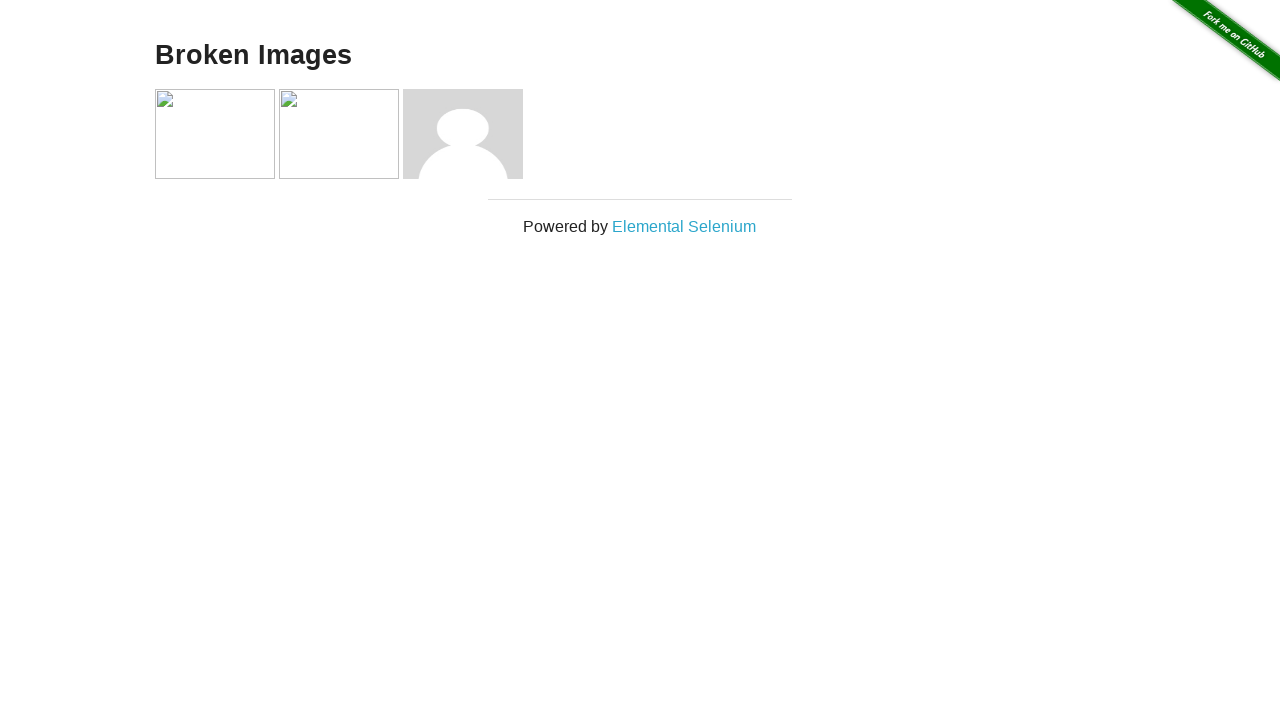

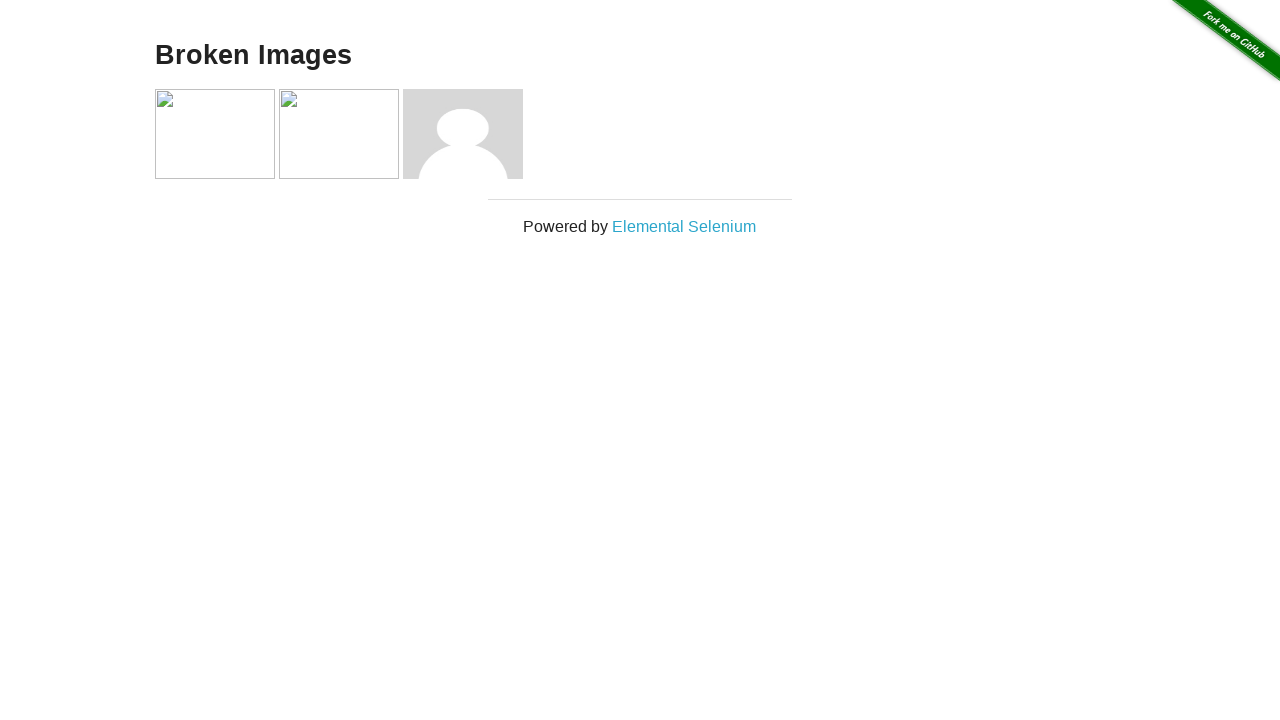